Tests the green loading button functionality with explicit waits, clicking the button and verifying loading state transitions through to success message.

Starting URL: https://kristinek.github.io/site/examples/loading_color

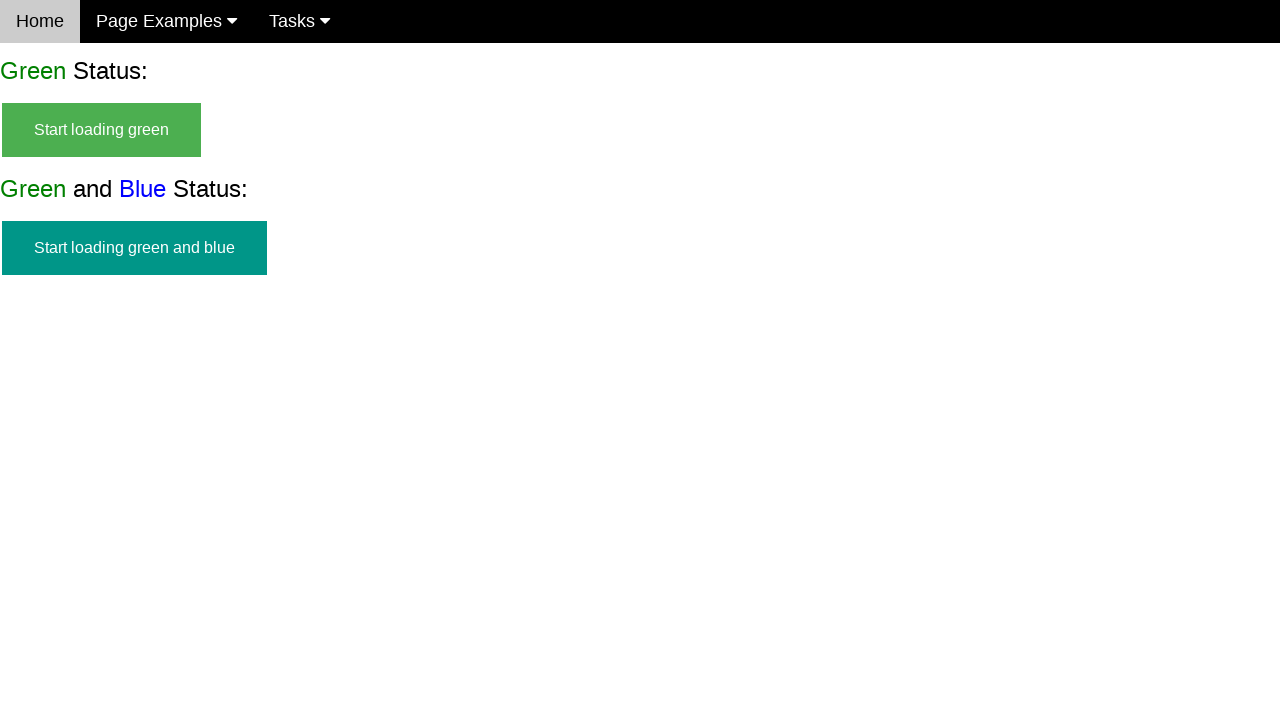

Clicked the green loading button at (102, 130) on #start_green
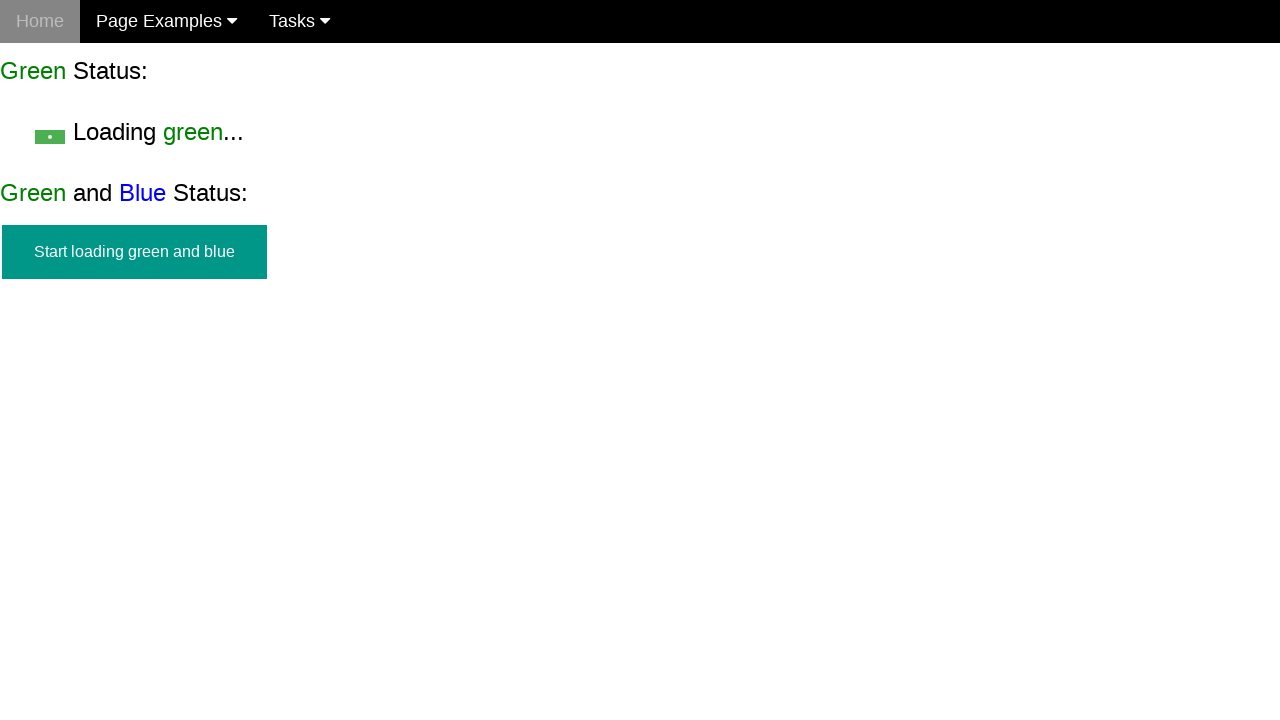

Loading text appeared on screen
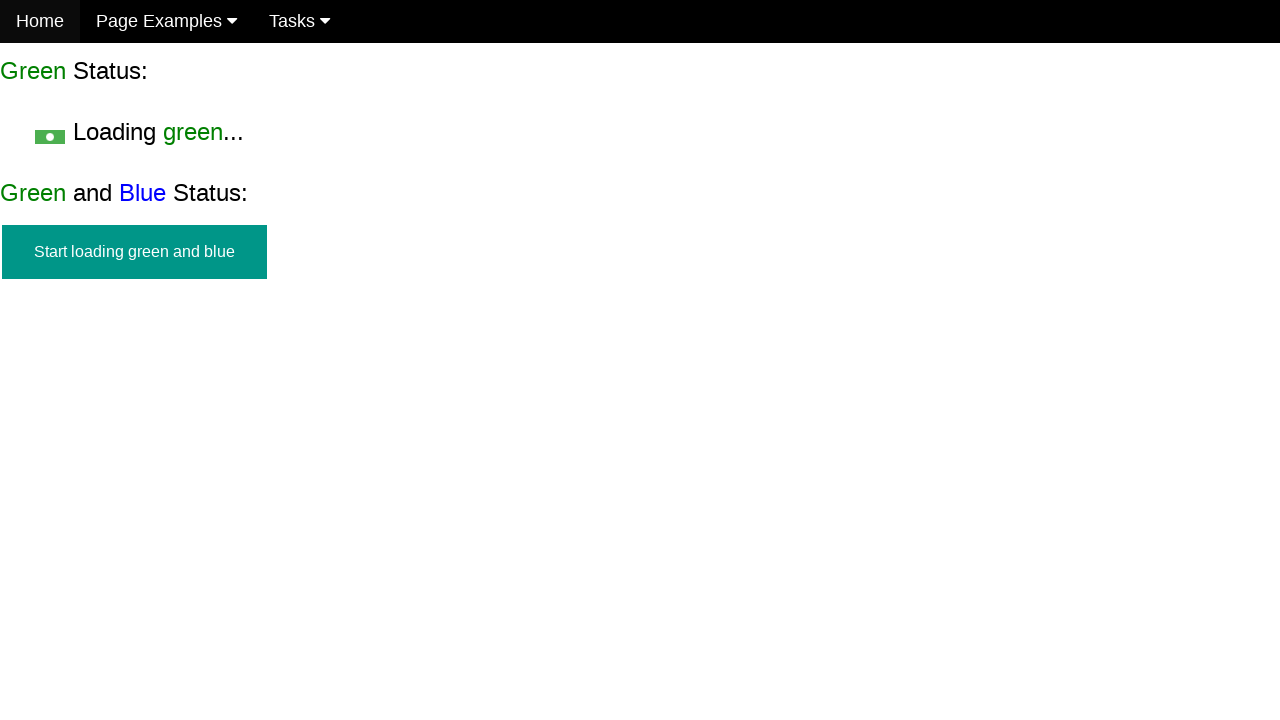

Success message appeared after loading completed
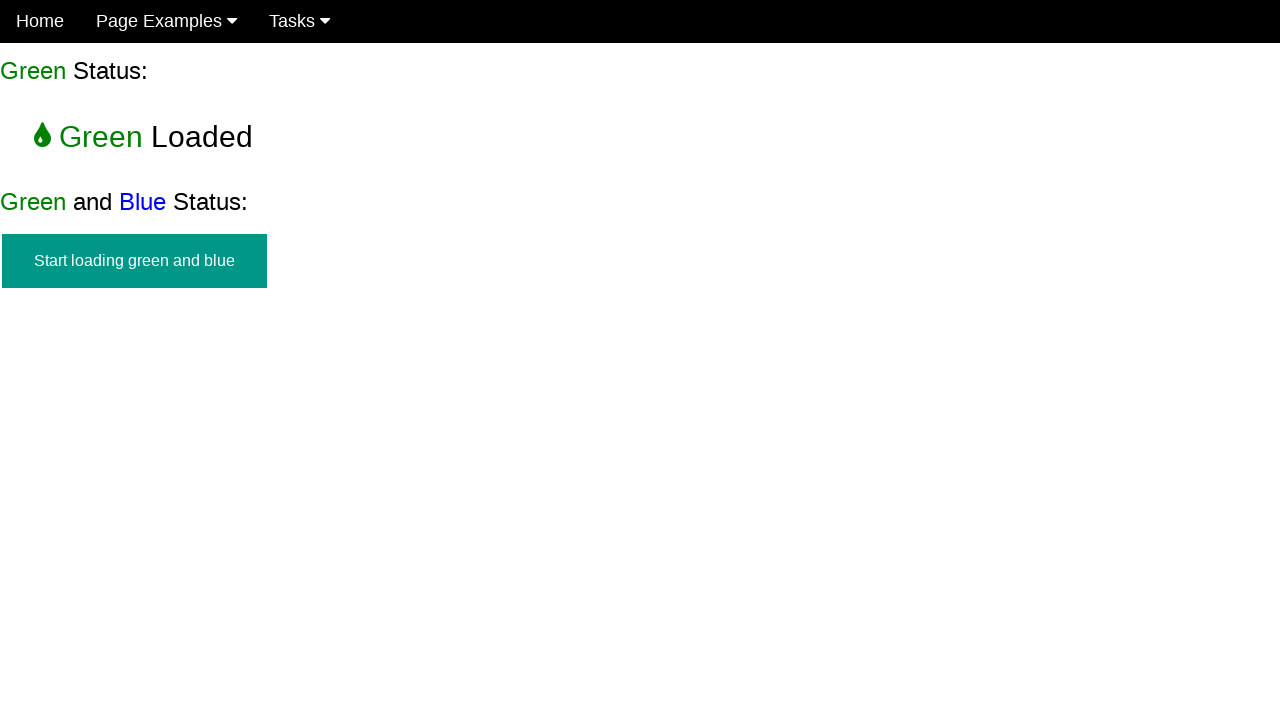

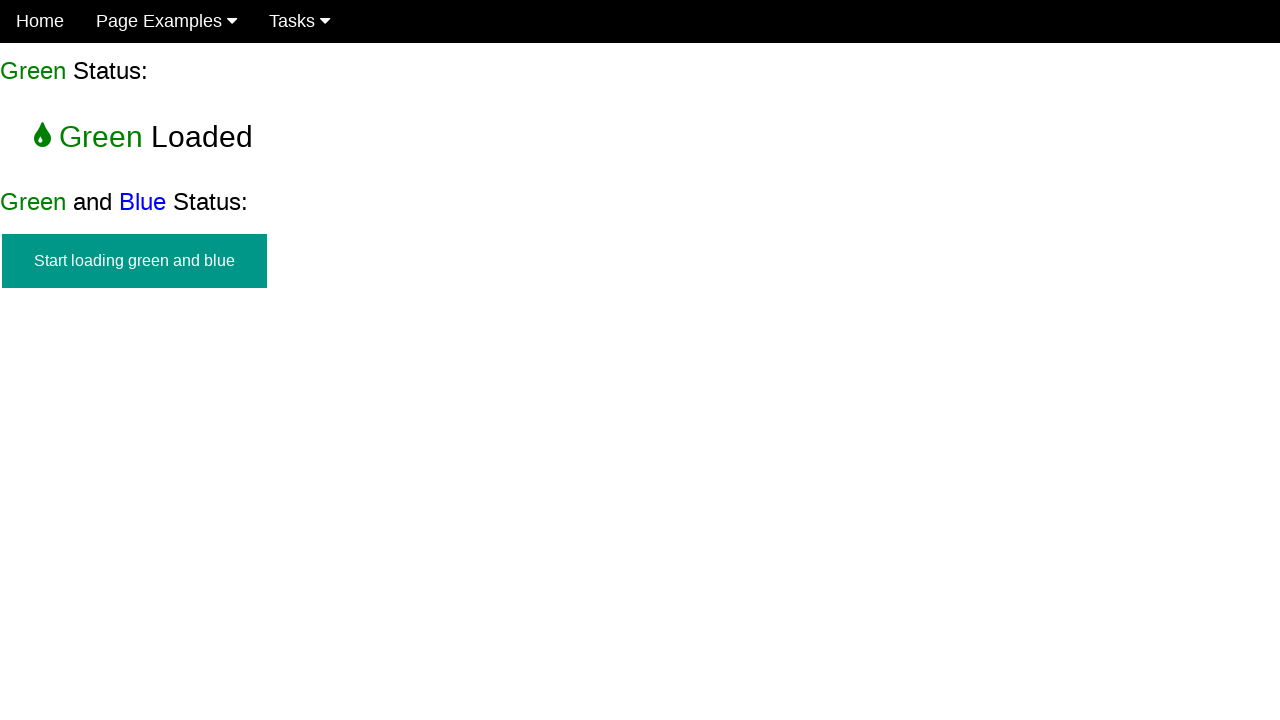